Tests reading table data to find Python course and verify its price is 25

Starting URL: https://rahulshettyacademy.com/AutomationPractice/

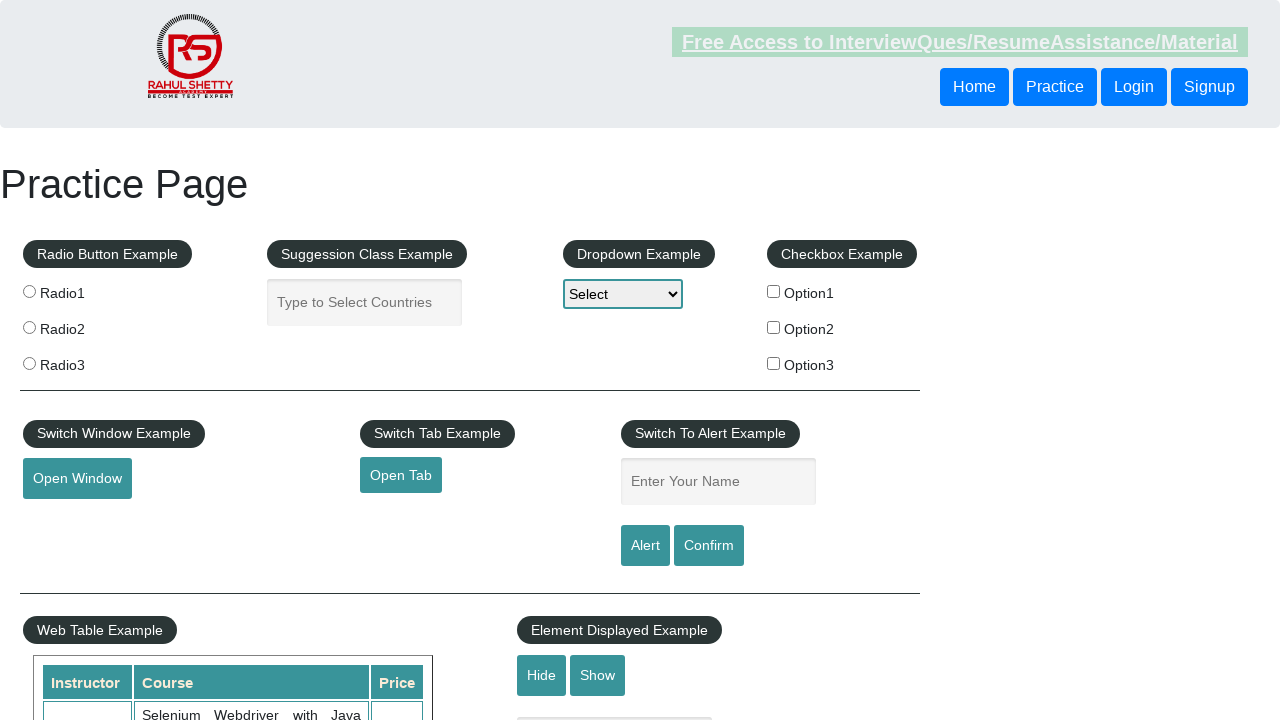

Waited for table cells to load
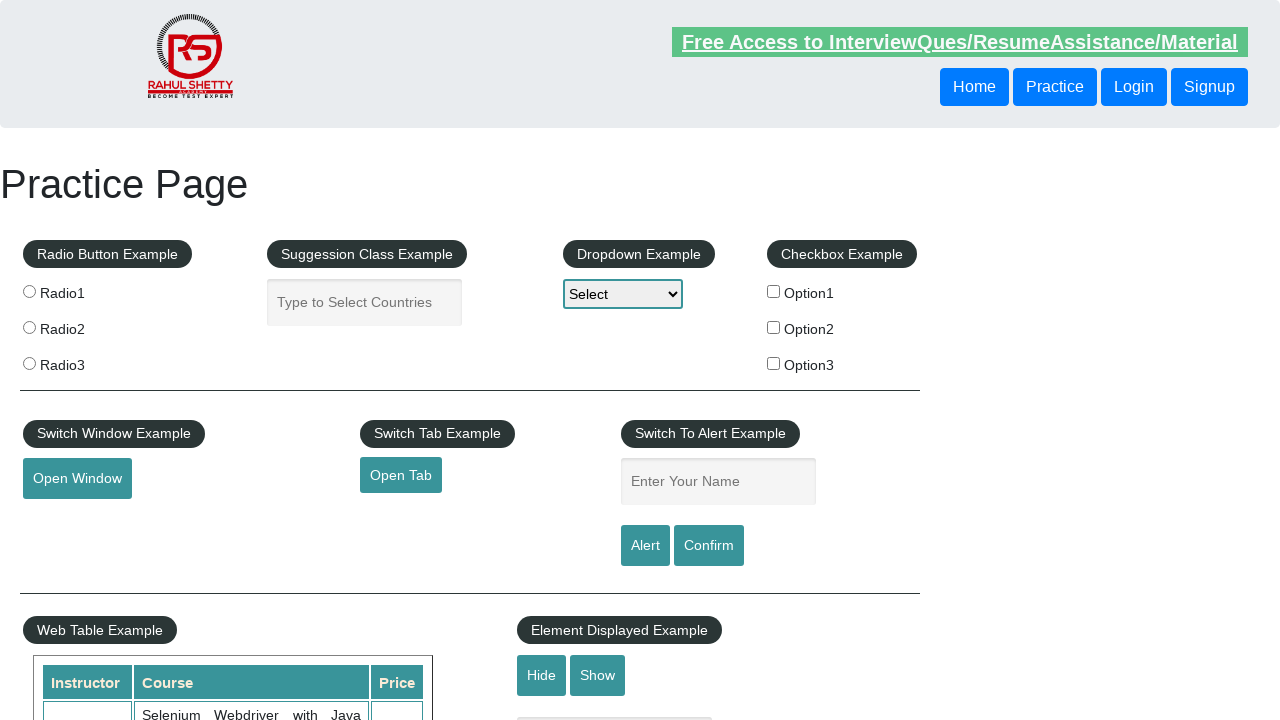

Retrieved all table course name cells
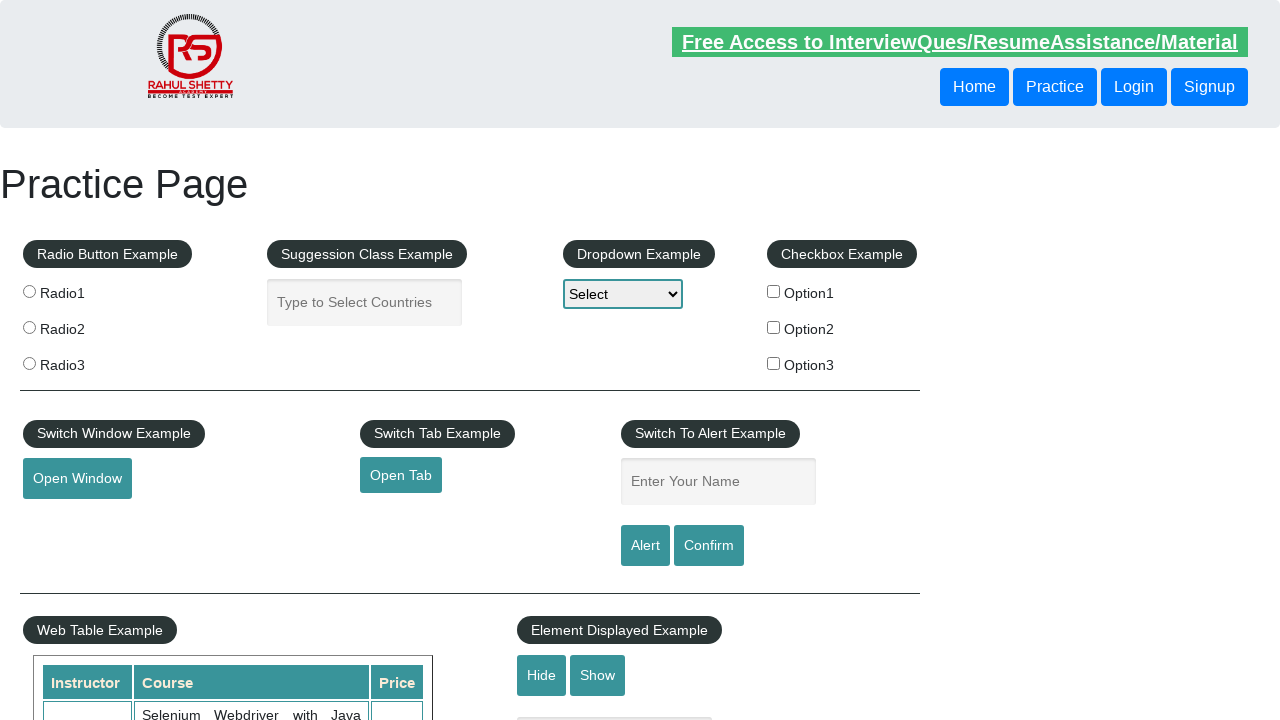

Found Python course in table row
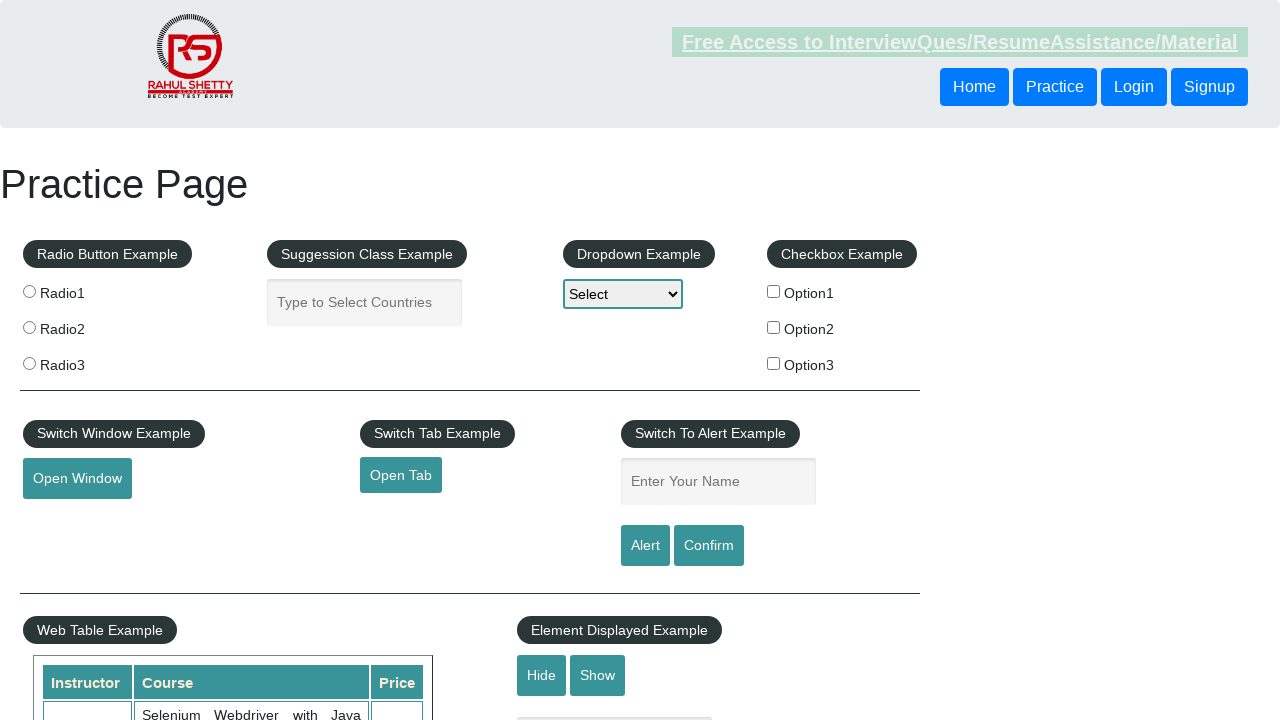

Located price cell for Python course
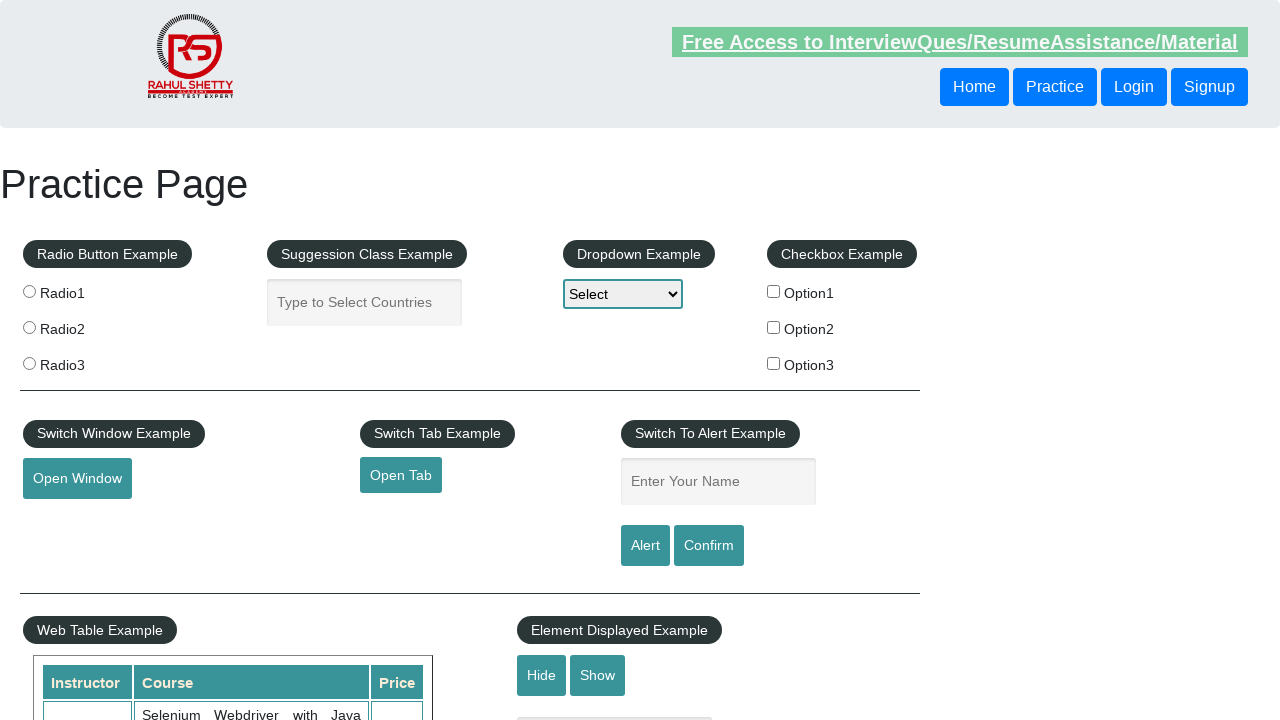

Verified Python course price is 25
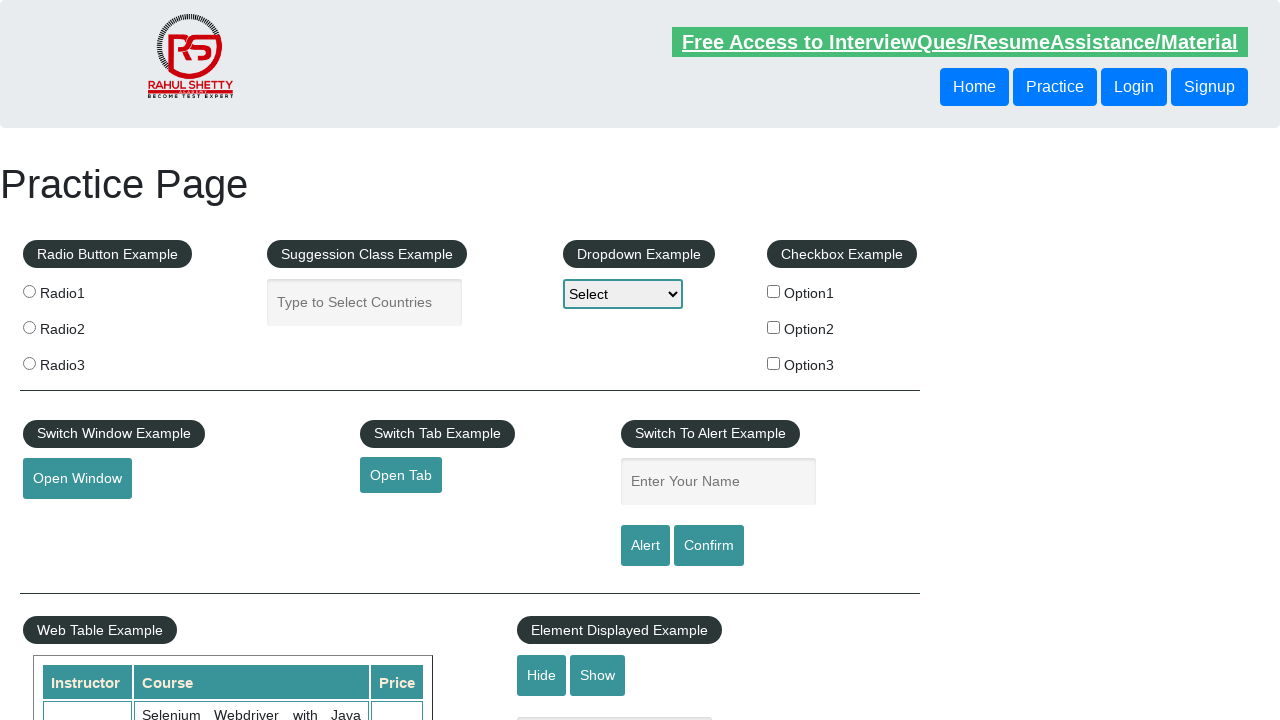

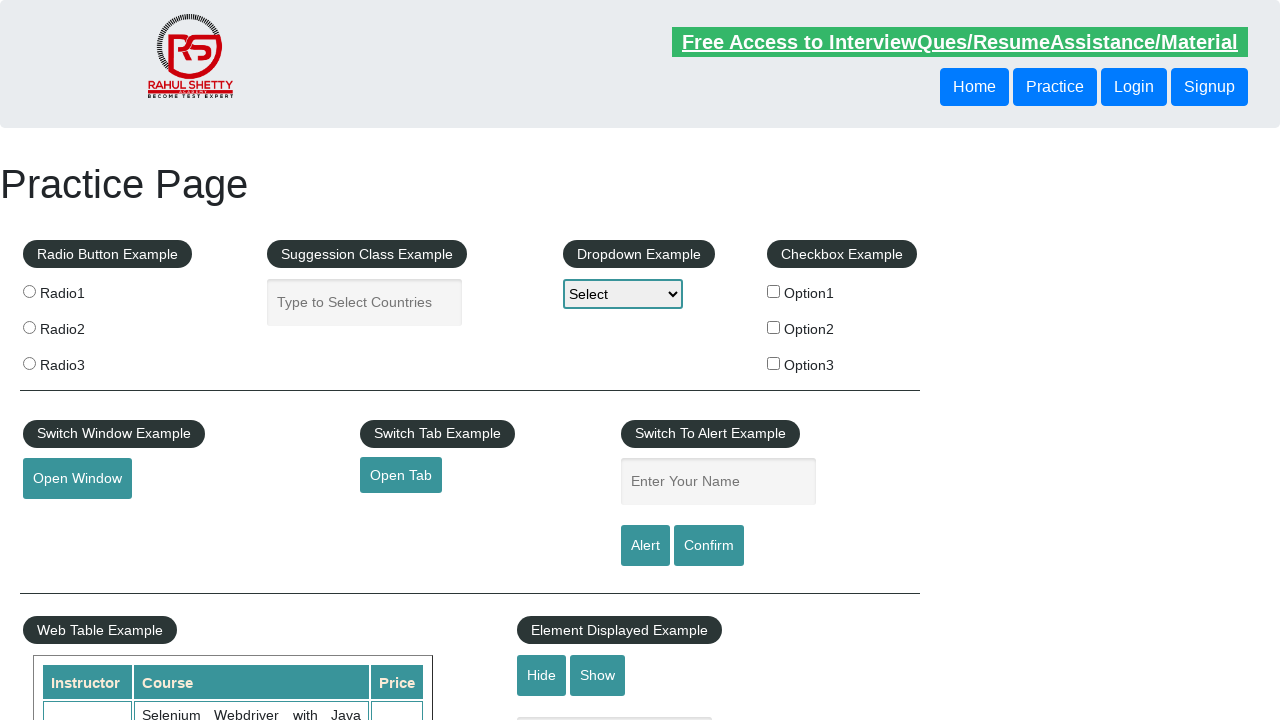